Tests link navigation and redirection by clicking a redirect link and verifying URL changes

Starting URL: https://the-internet.herokuapp.com/redirector

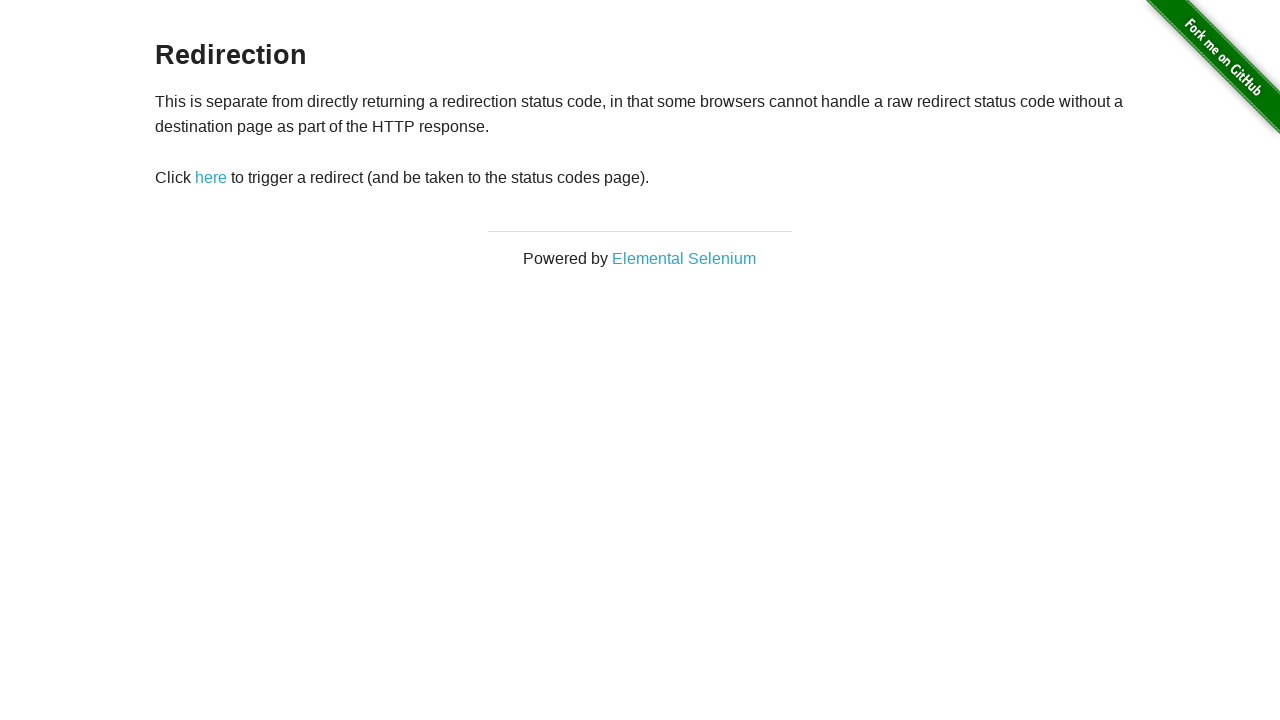

Clicked redirect link at (211, 178) on #redirect
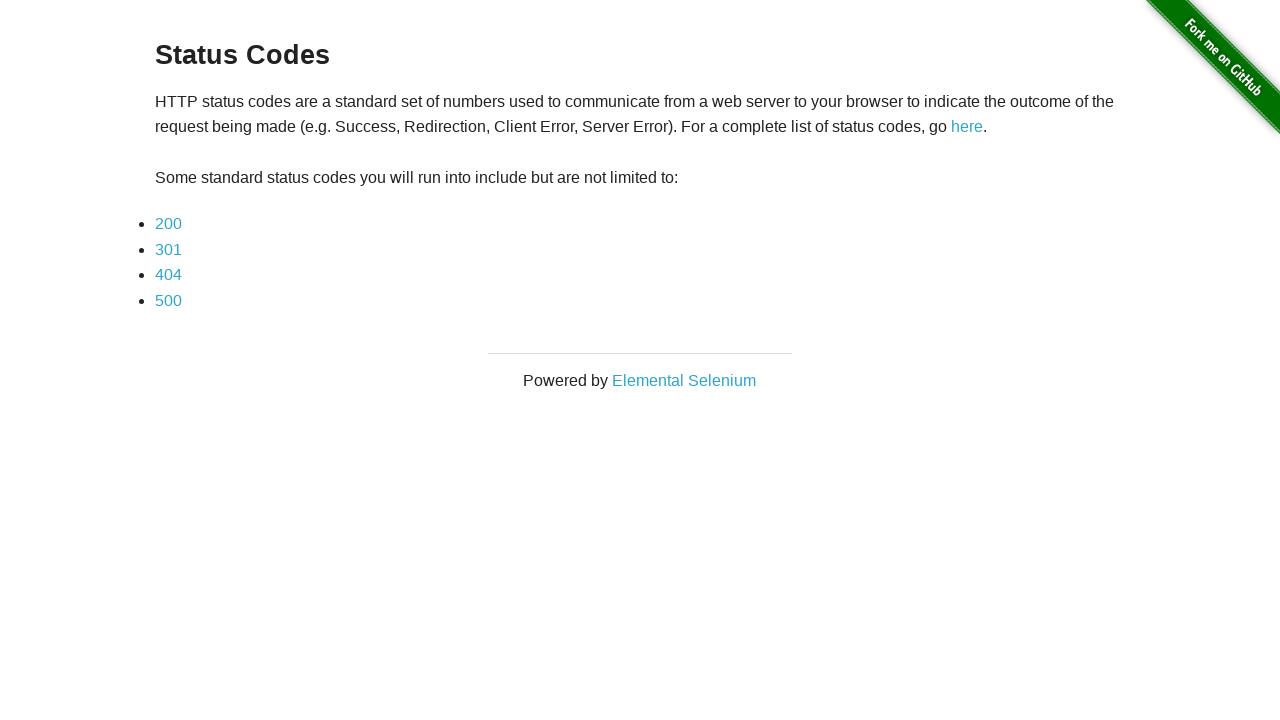

Waited for navigation to status codes page
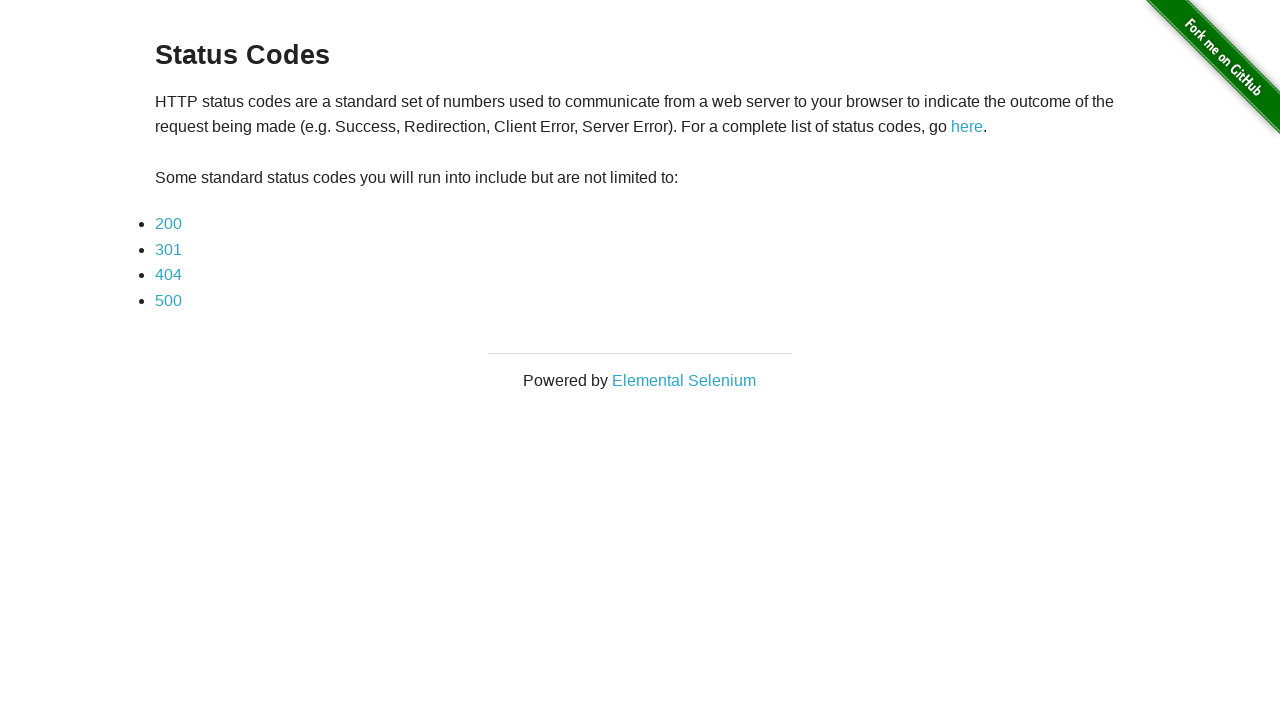

Navigated back to redirector page
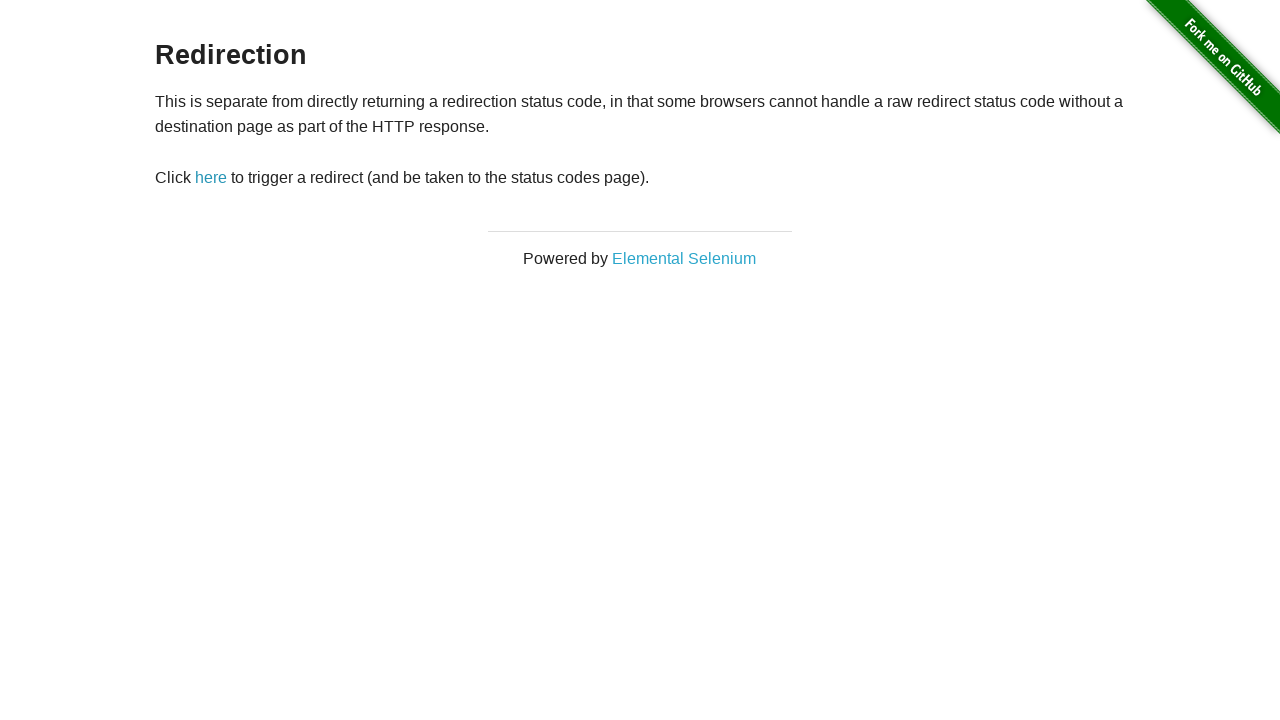

Clicked redirect link again at (211, 178) on #redirect
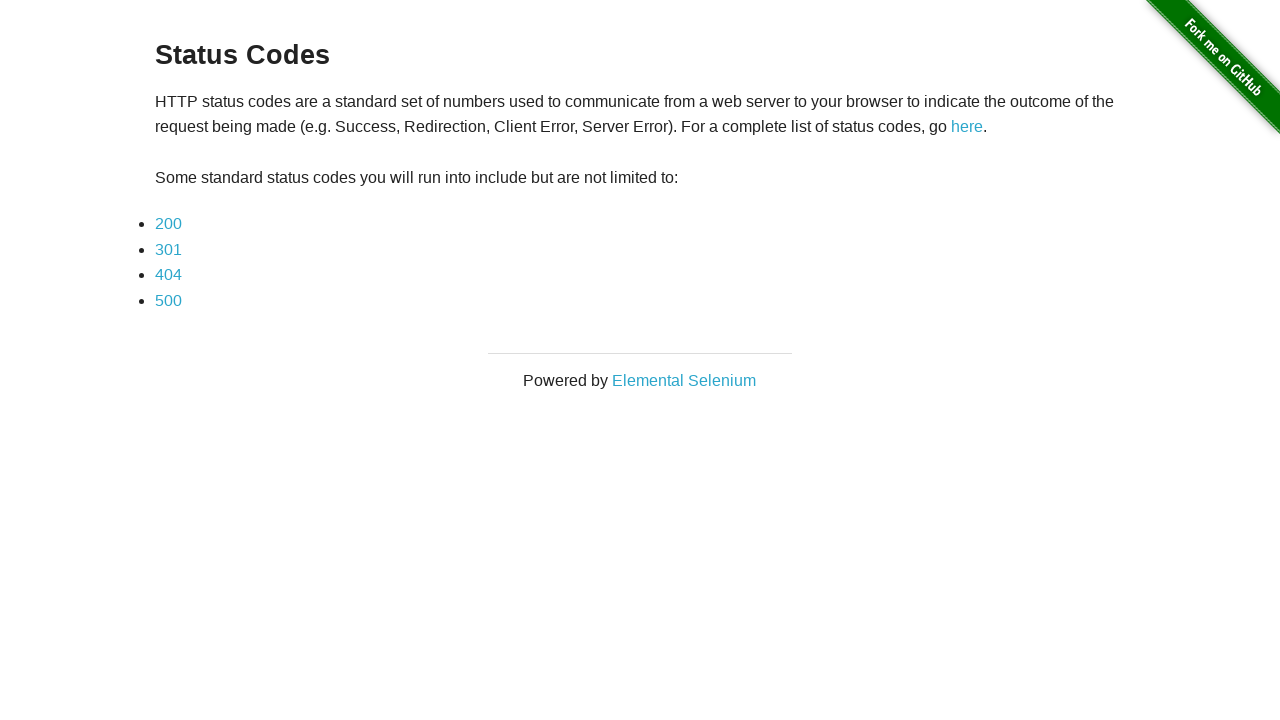

Waited for navigation to status codes page after second click
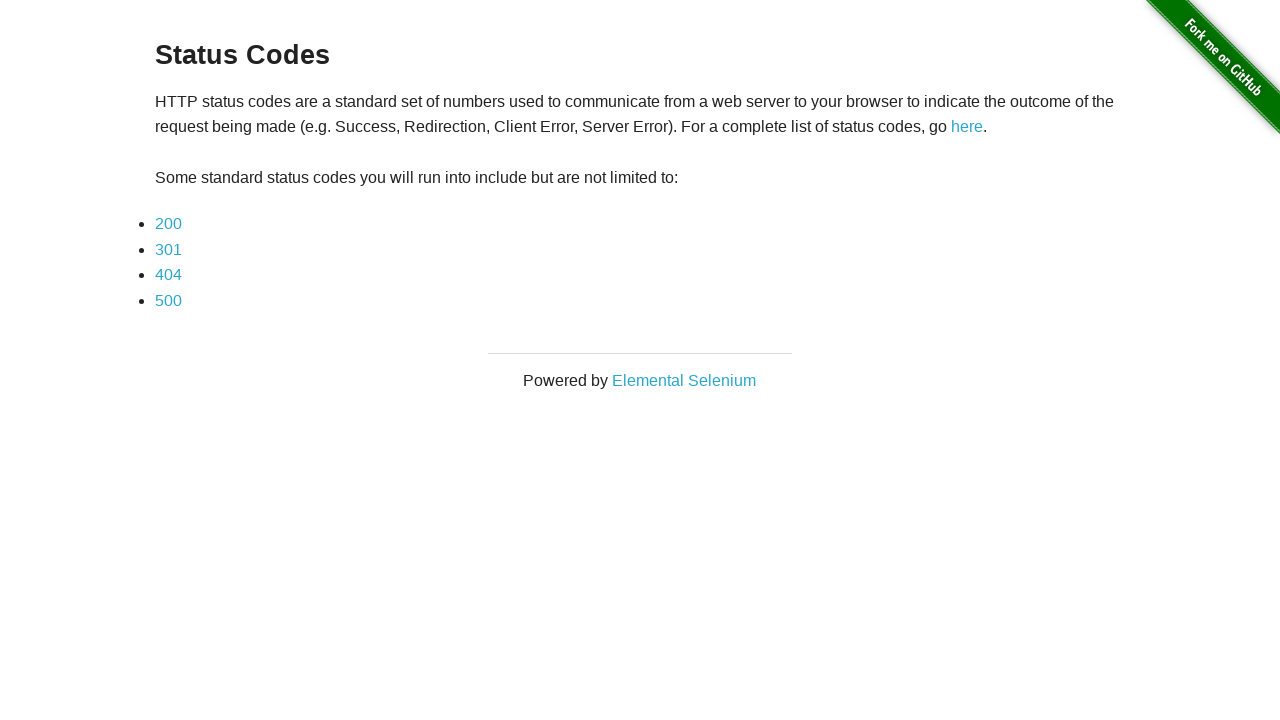

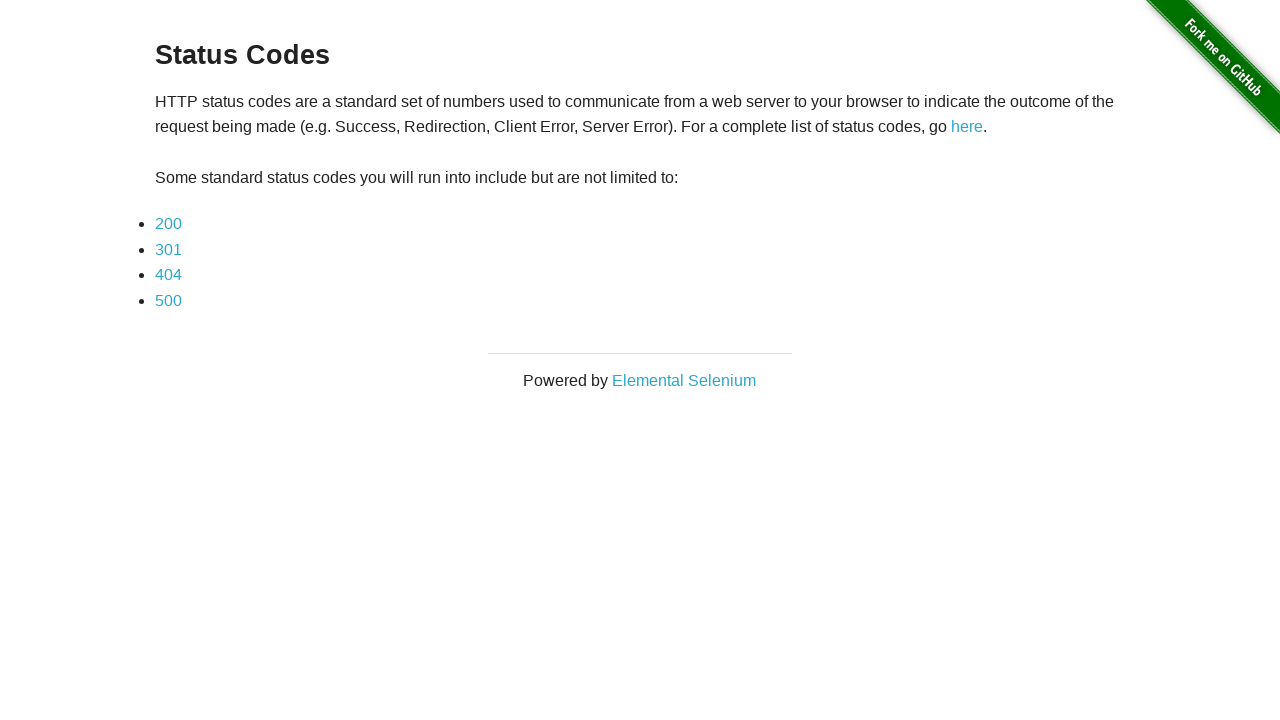